Tests dynamic loading where an element is rendered after clicking Start, verifying "Hello World!" appears

Starting URL: https://the-internet.herokuapp.com/

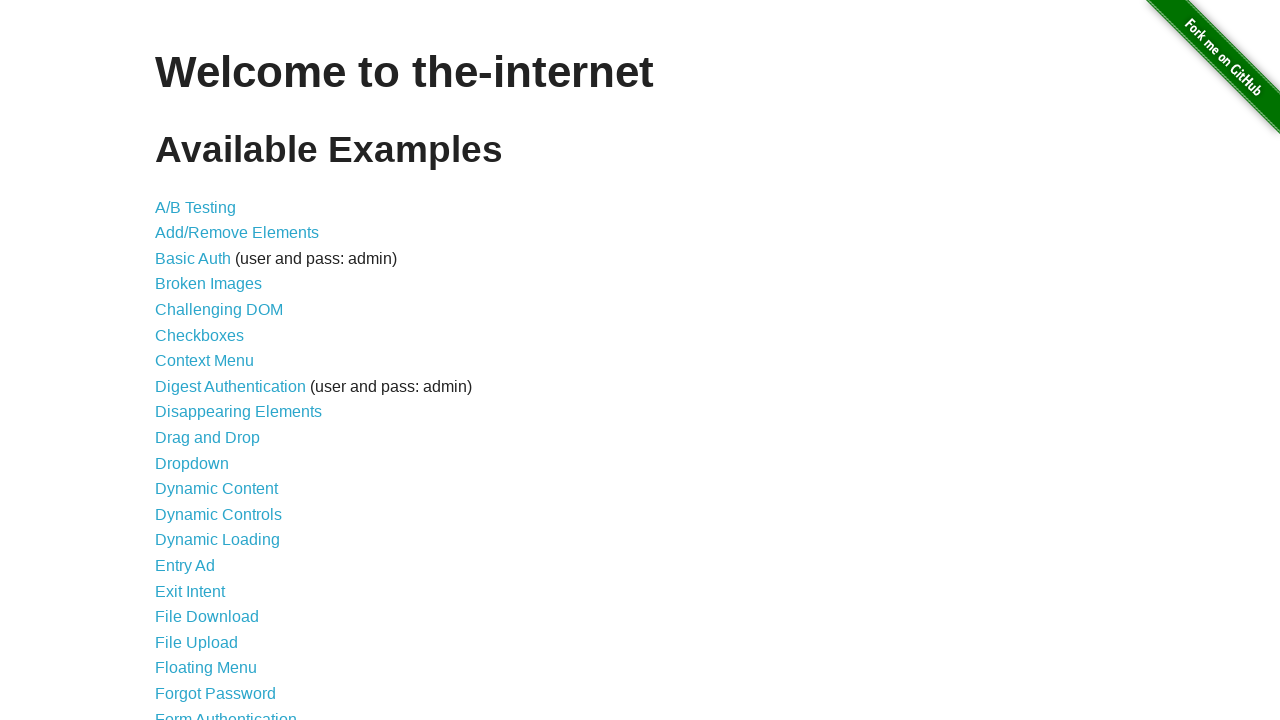

Clicked on Dynamic Loading link at (218, 540) on text=Dynamic Loading
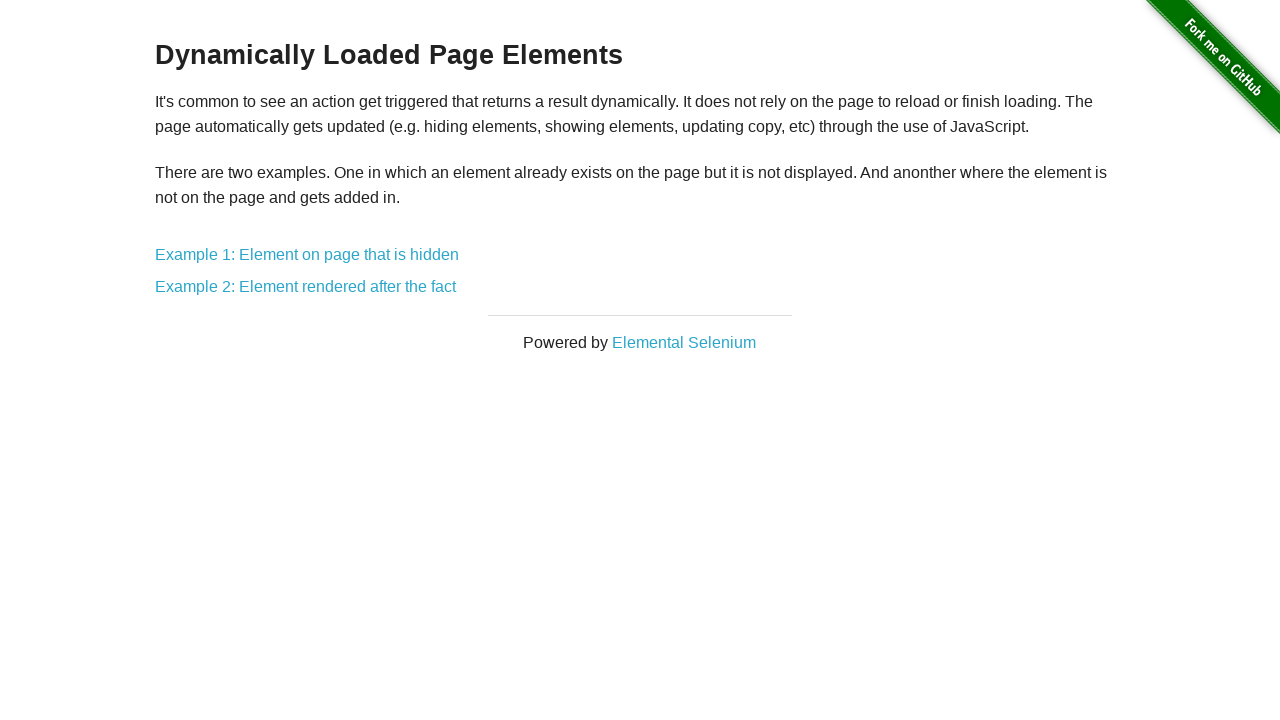

Clicked on Example 2: Element rendered after the fact link at (306, 287) on text=Example 2: Element rendered after the fact
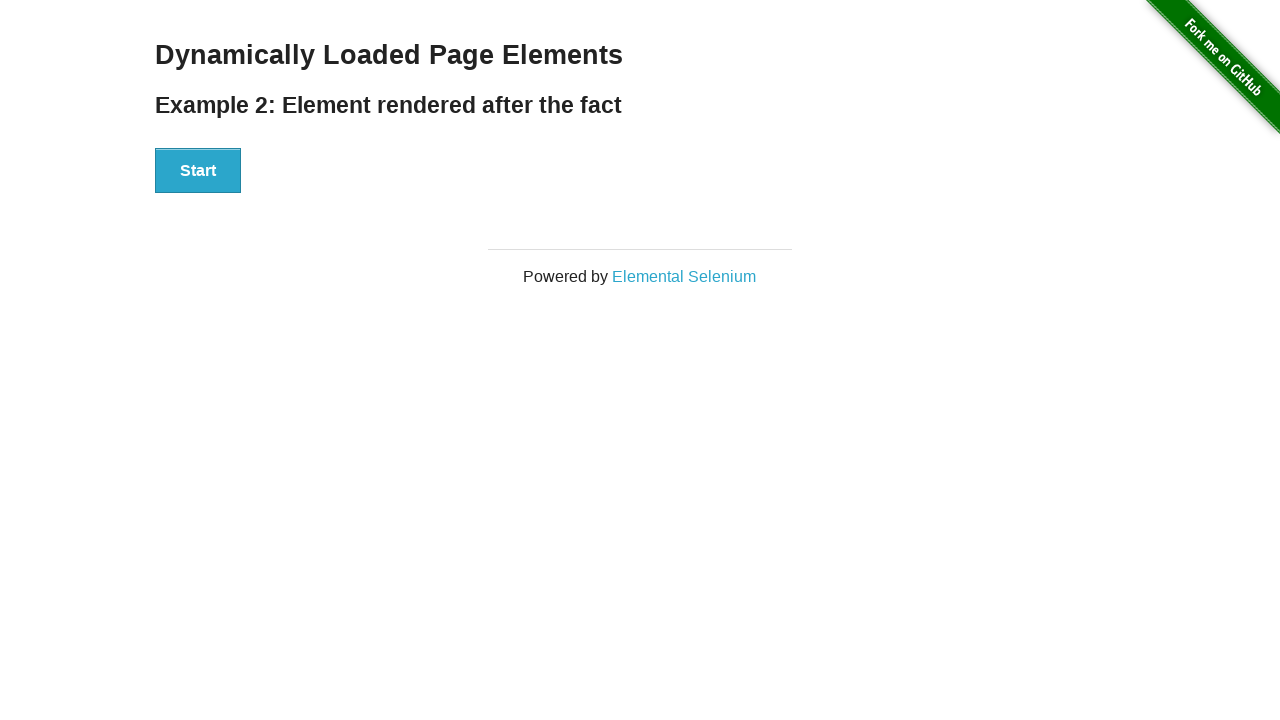

Clicked the Start button at (198, 171) on button
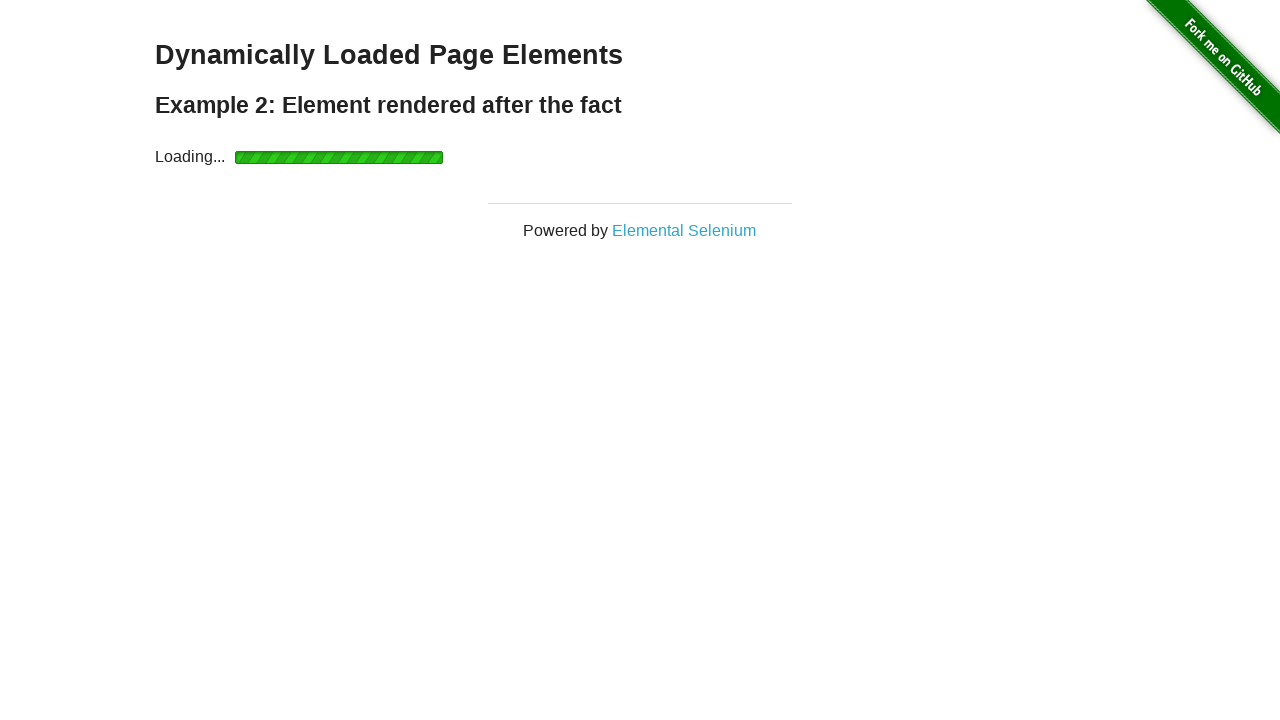

Waited for #finish element to become visible
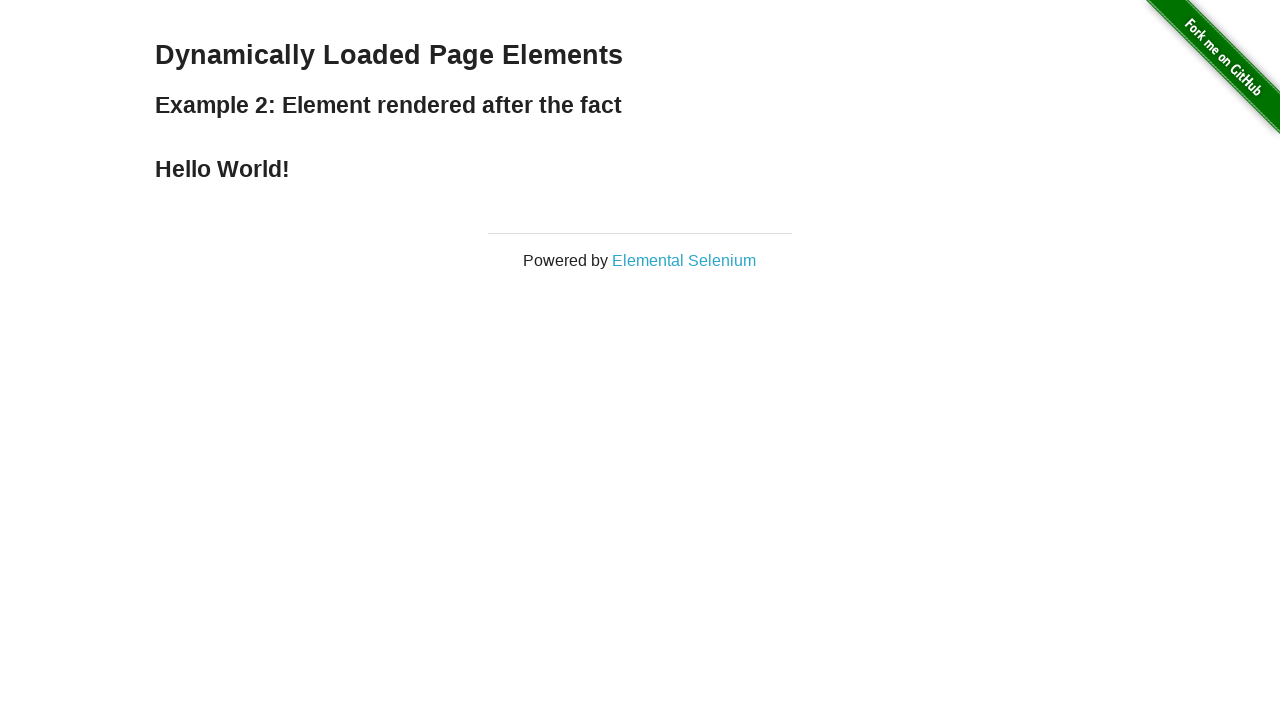

Verified that #finish element contains 'Hello World!' text
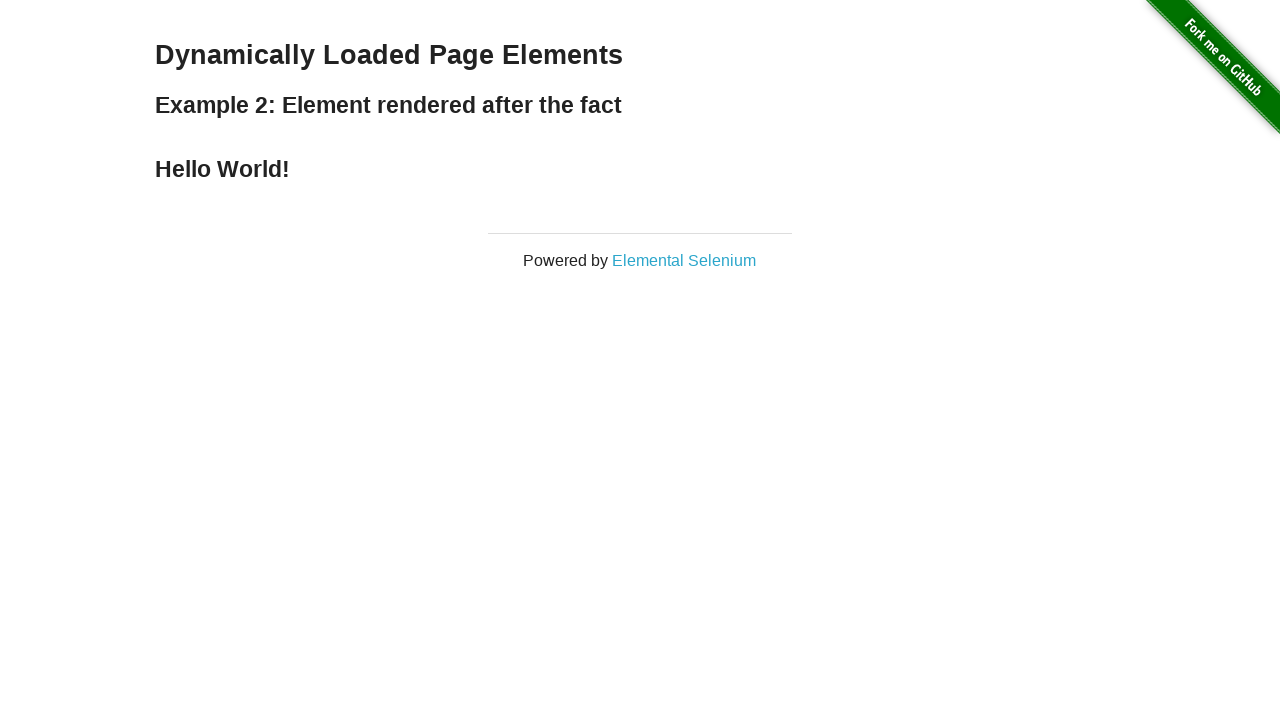

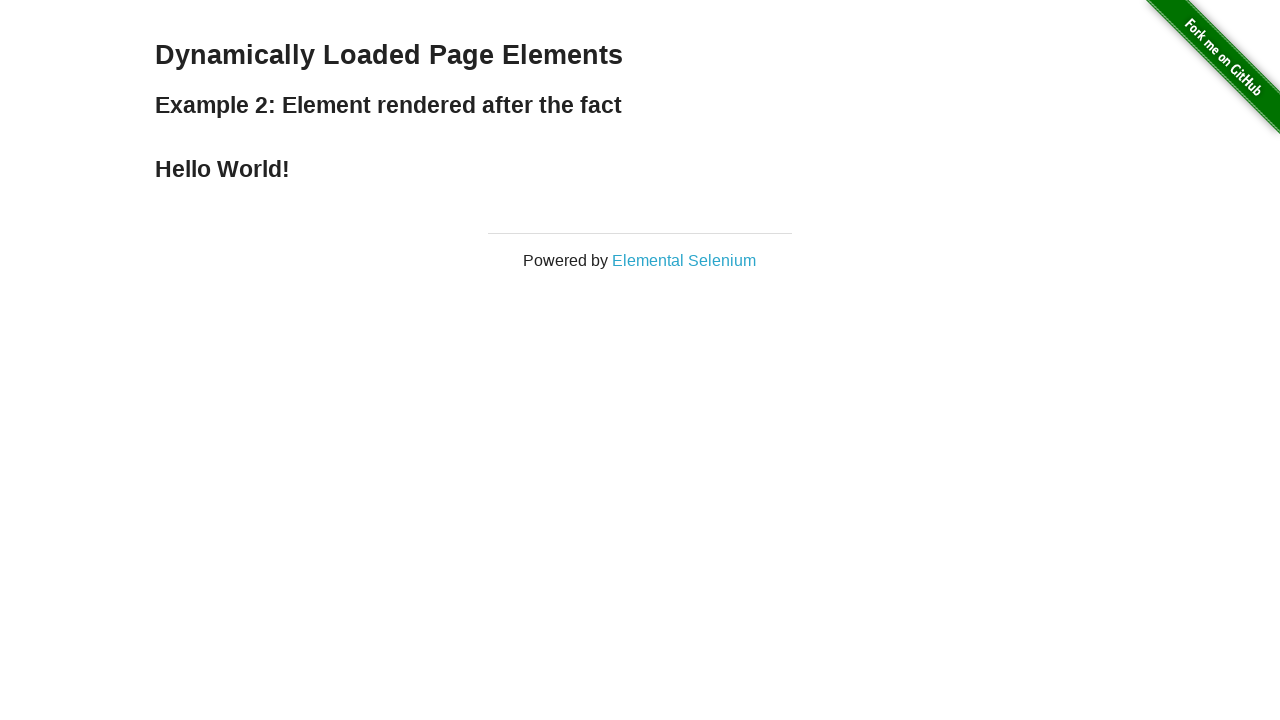